Tests JavaScript prompt dialog by clicking the JS Prompt button, accepting with empty input, and verifying the empty result

Starting URL: https://the-internet.herokuapp.com/javascript_alerts

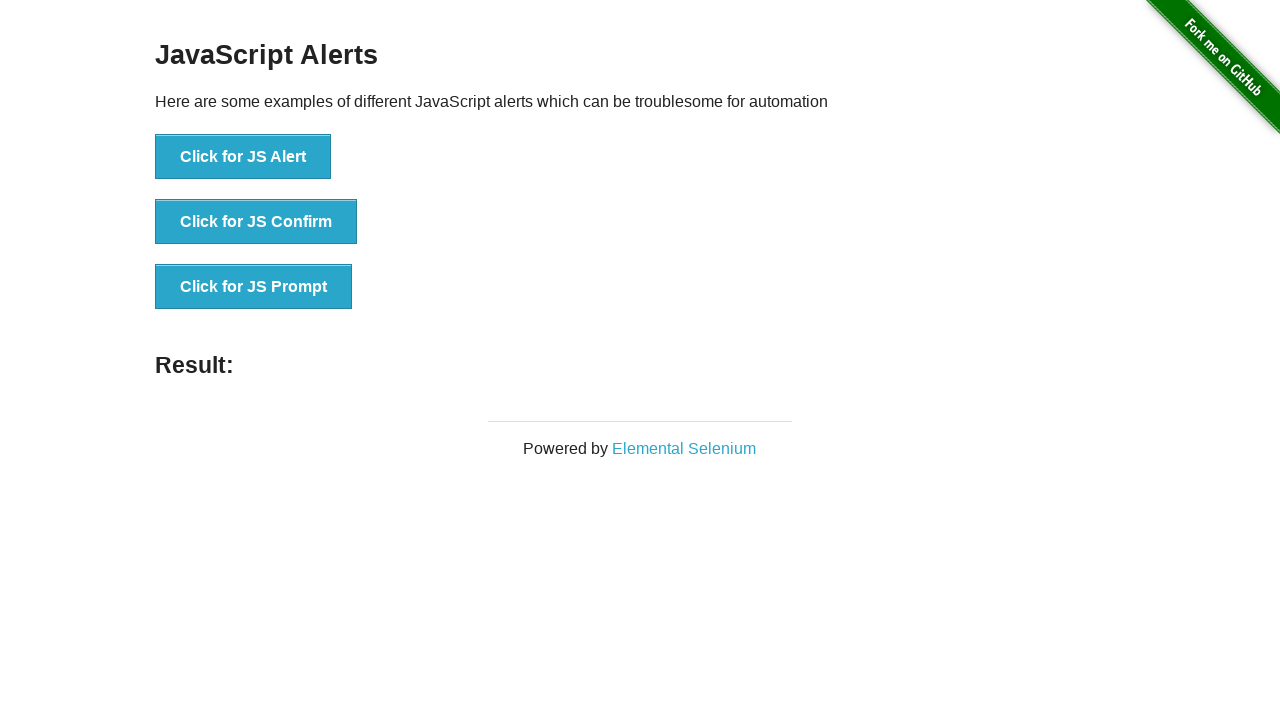

Set up dialog handler to accept with empty text
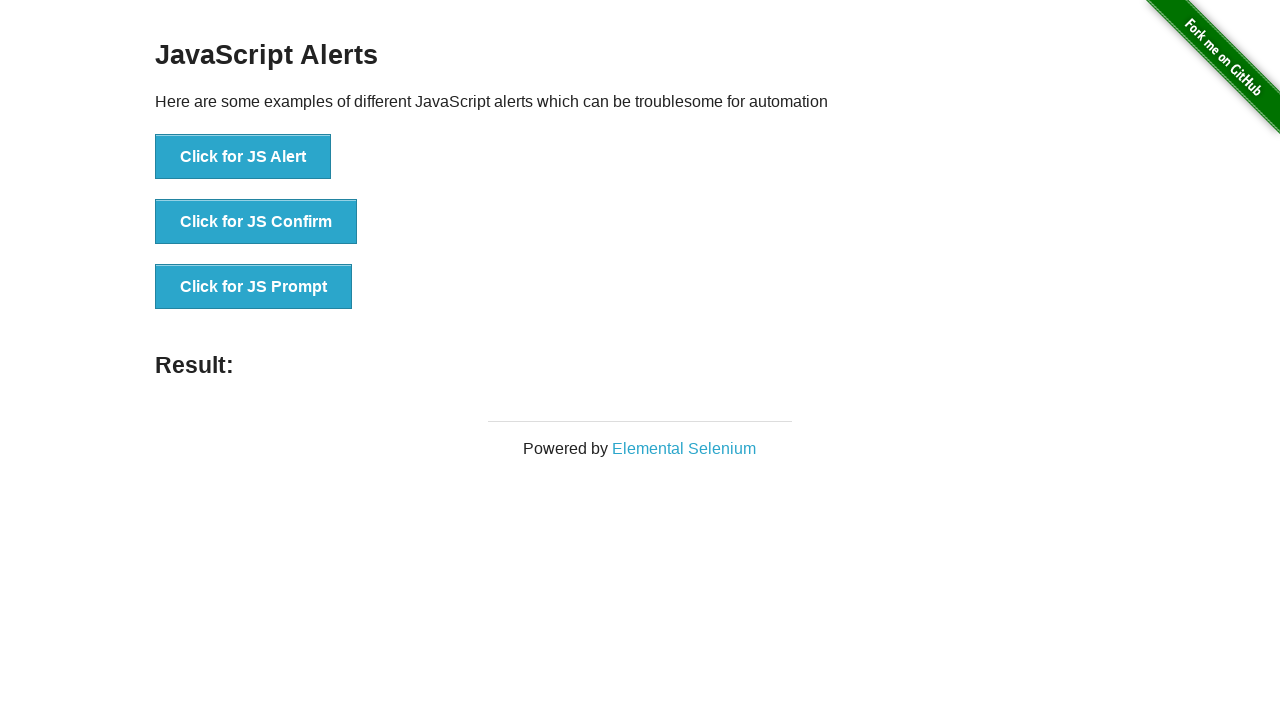

Clicked the JS Prompt button at (254, 287) on xpath=//button[@onclick='jsPrompt()']
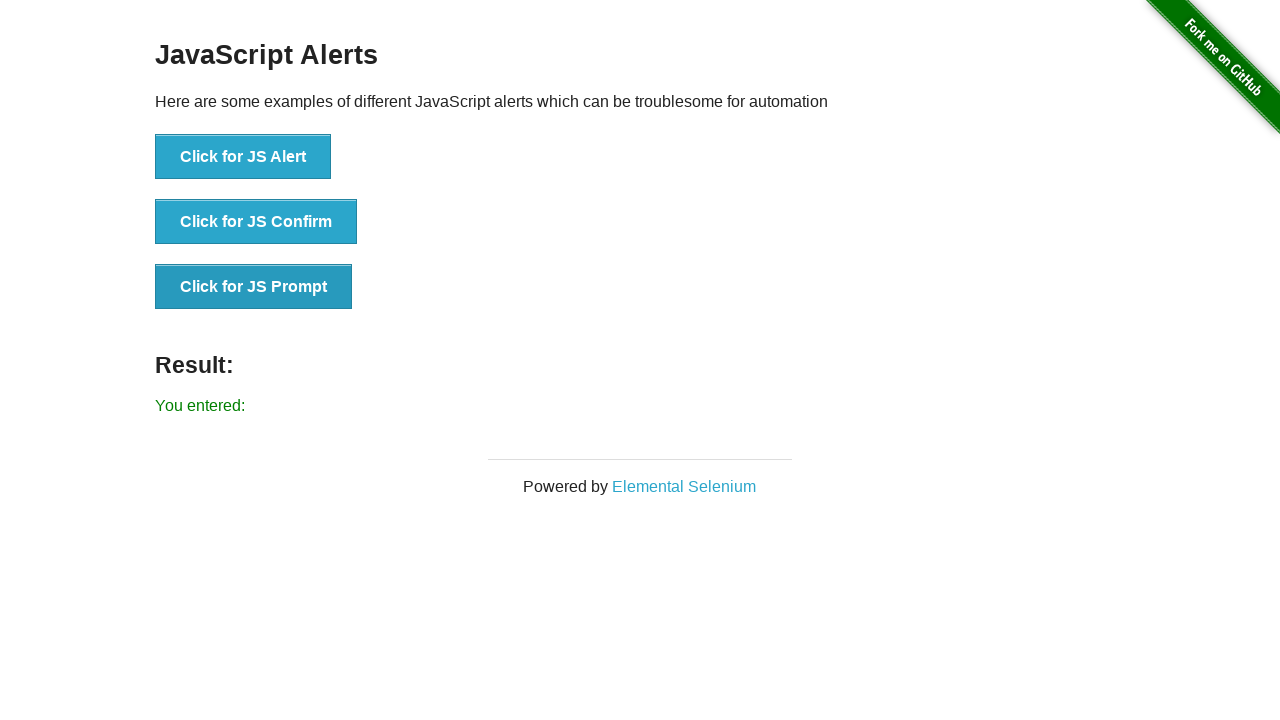

Waited for result message to appear
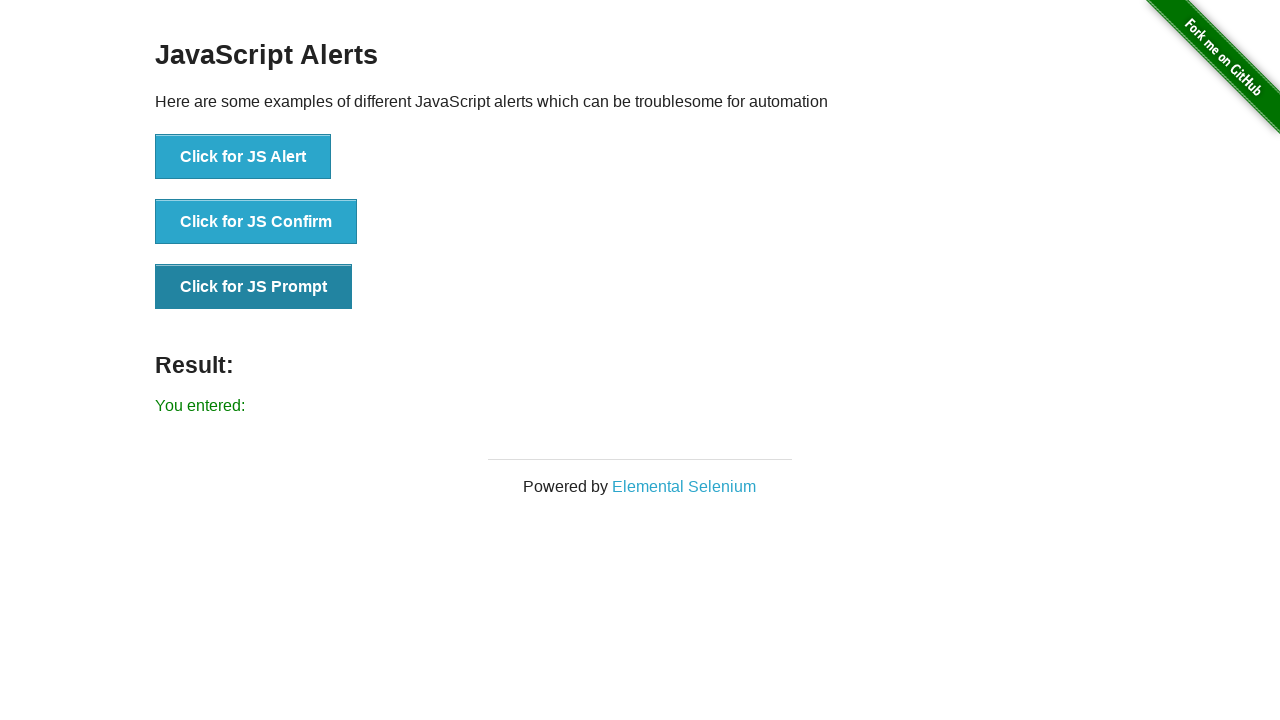

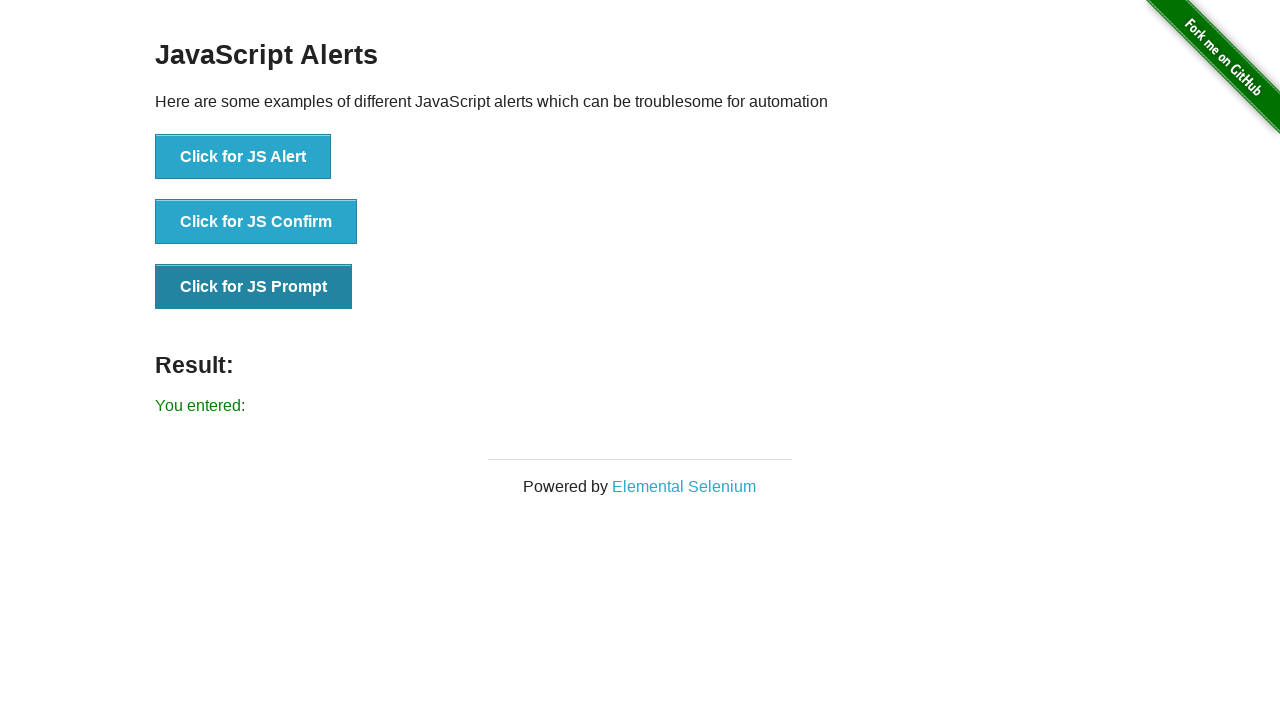